Navigates to a test automation practice site and clicks a checkbox in the product table row that contains "Smartphone" text.

Starting URL: https://testautomationpractice.blogspot.com/

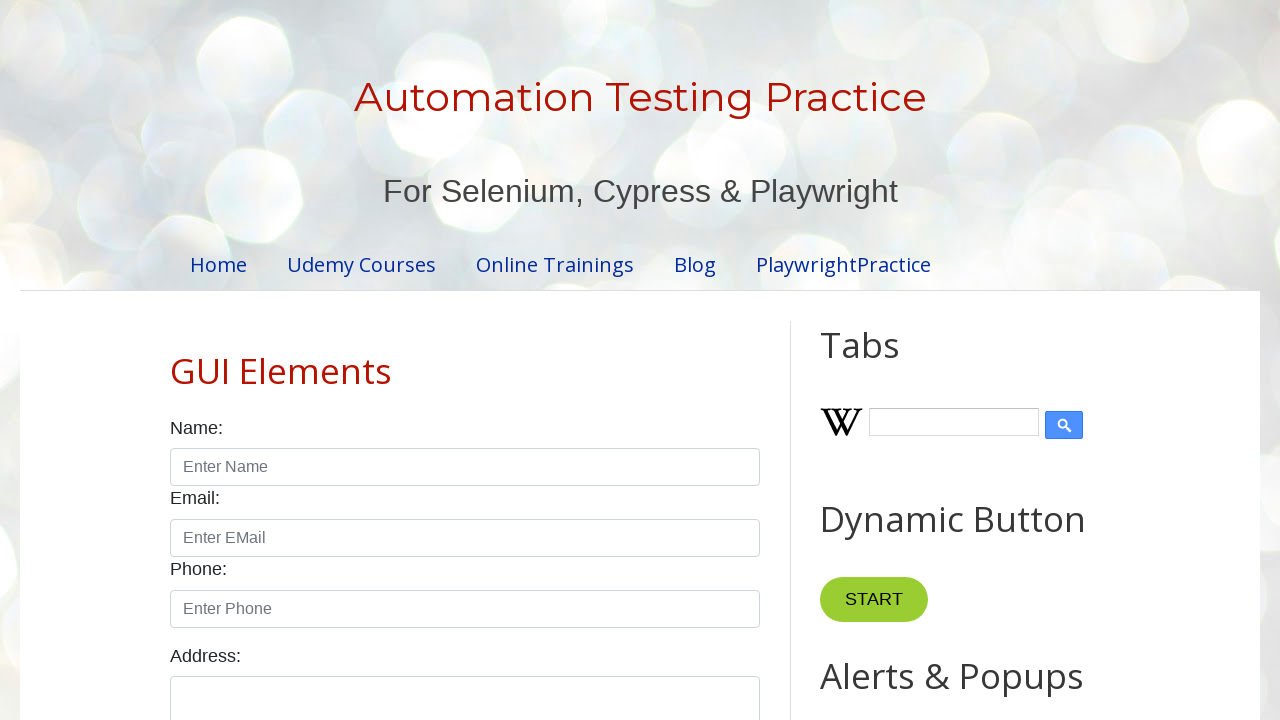

Product table loaded successfully
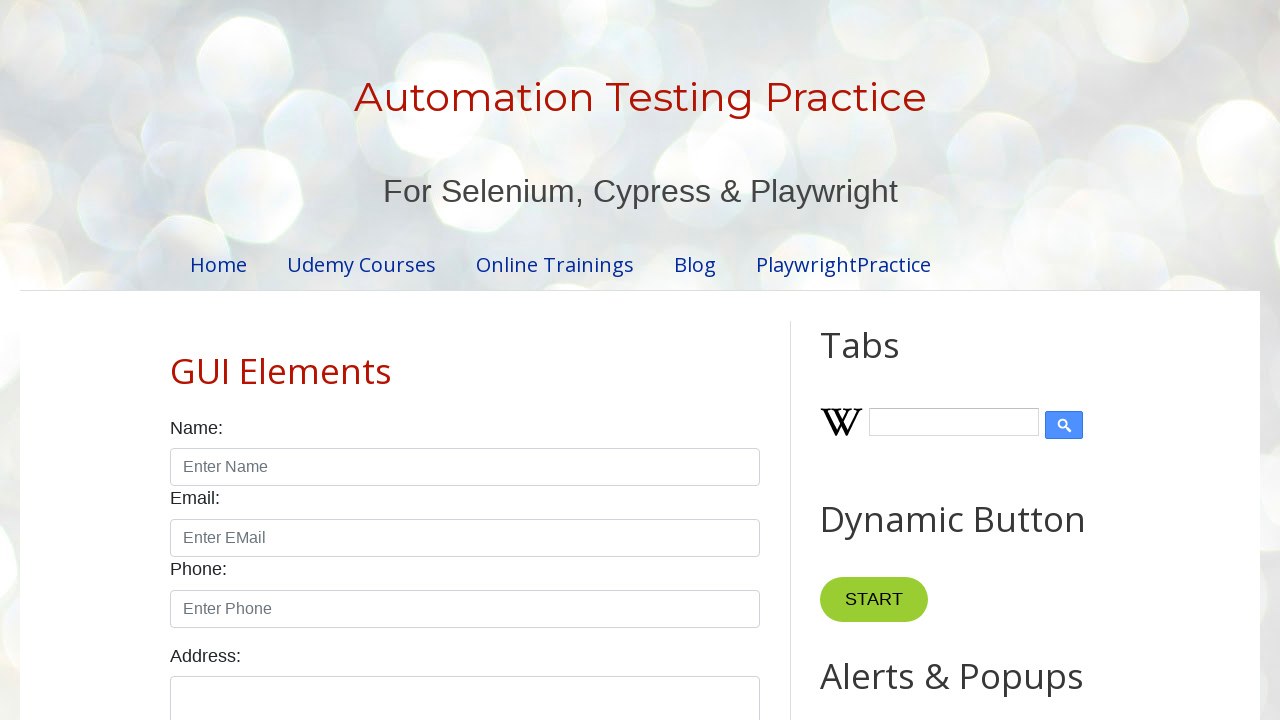

Clicked checkbox in the Smartphone product row at (651, 361) on table#productTable tr >> internal:has-text="Smartphone"i >> input[type='checkbox
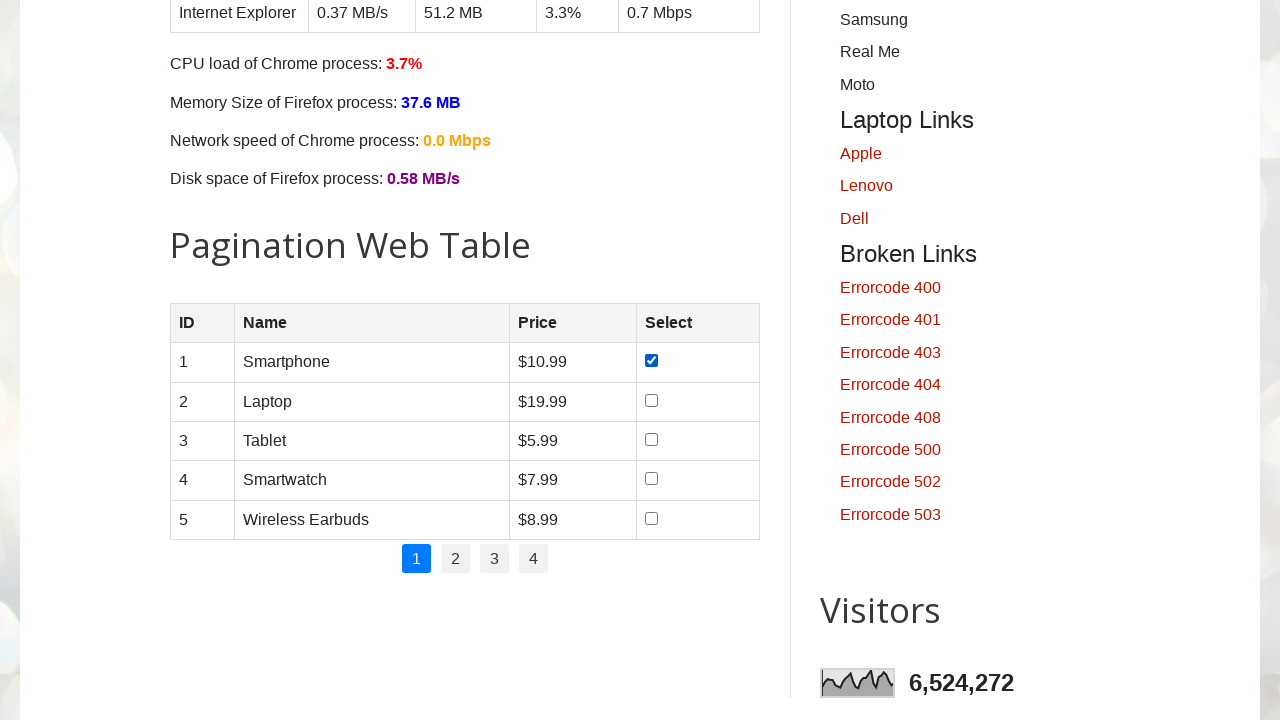

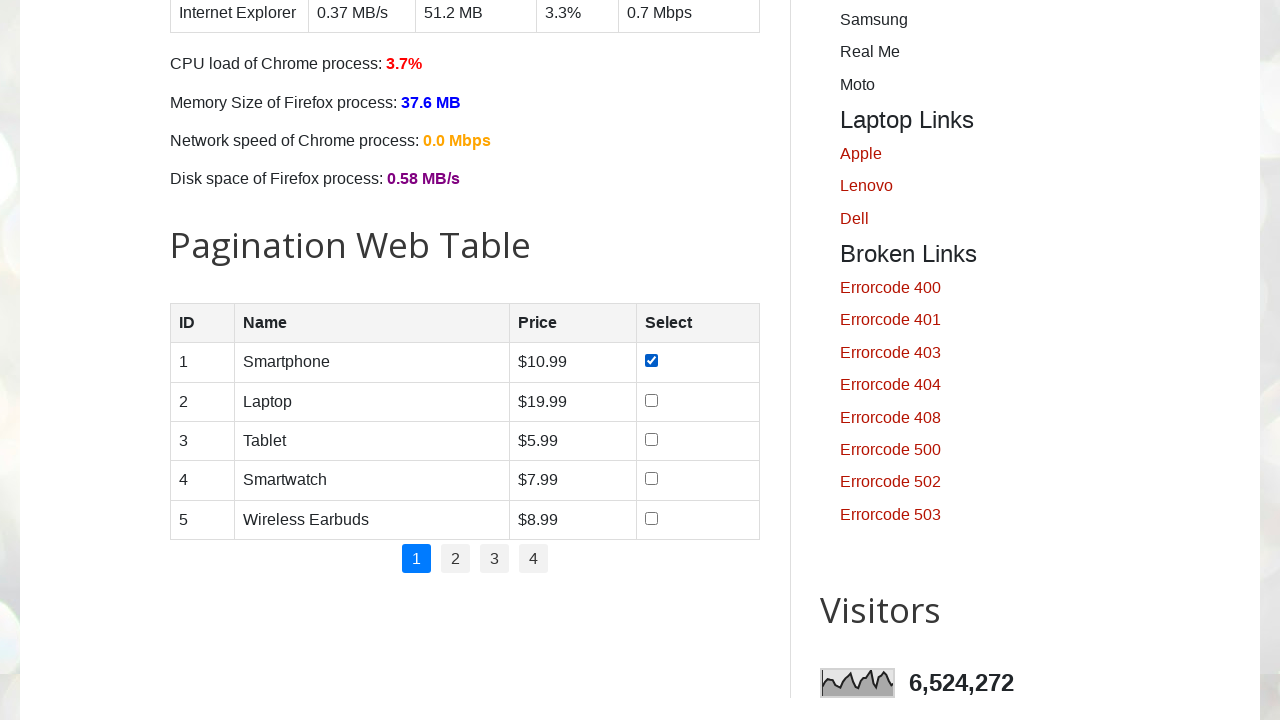